Tests iframe handling by filling a search bar on the main page, then switching to an iframe and filling another search bar within it

Starting URL: https://www.globalsqa.com/demo-site/frames-and-windows/#iFrame

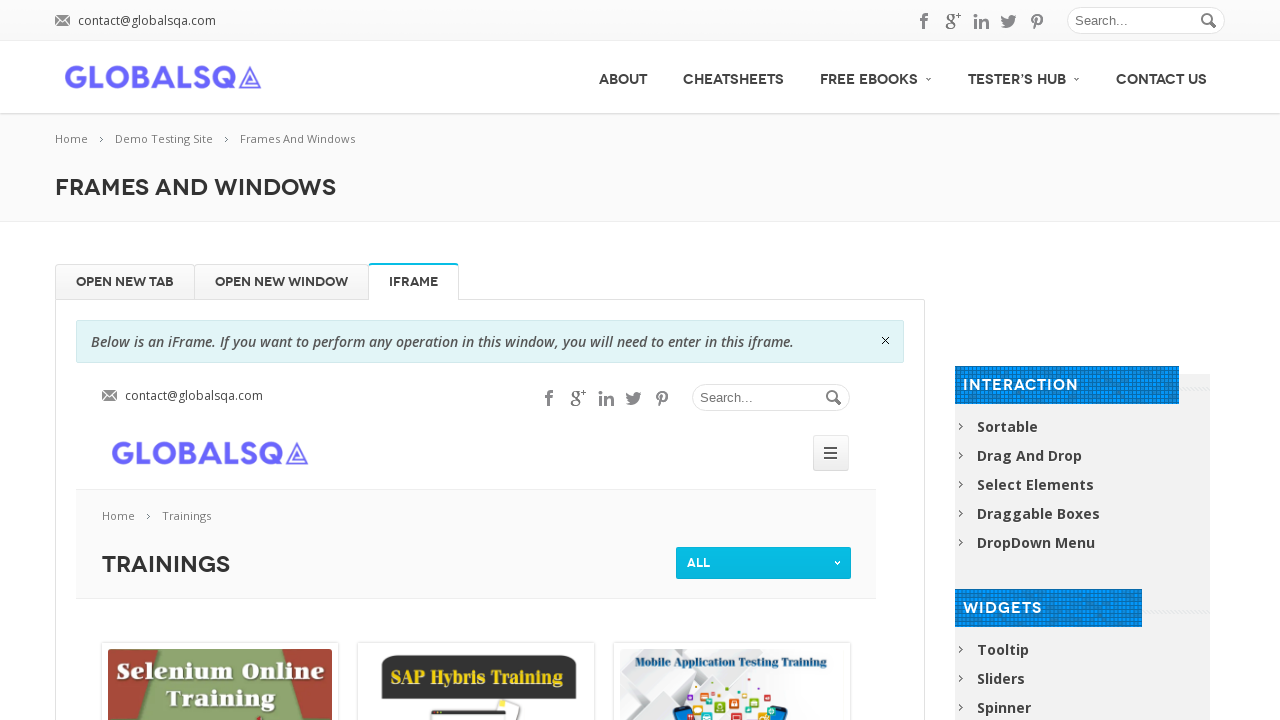

Filled main page search bar with 'harry' on input#s
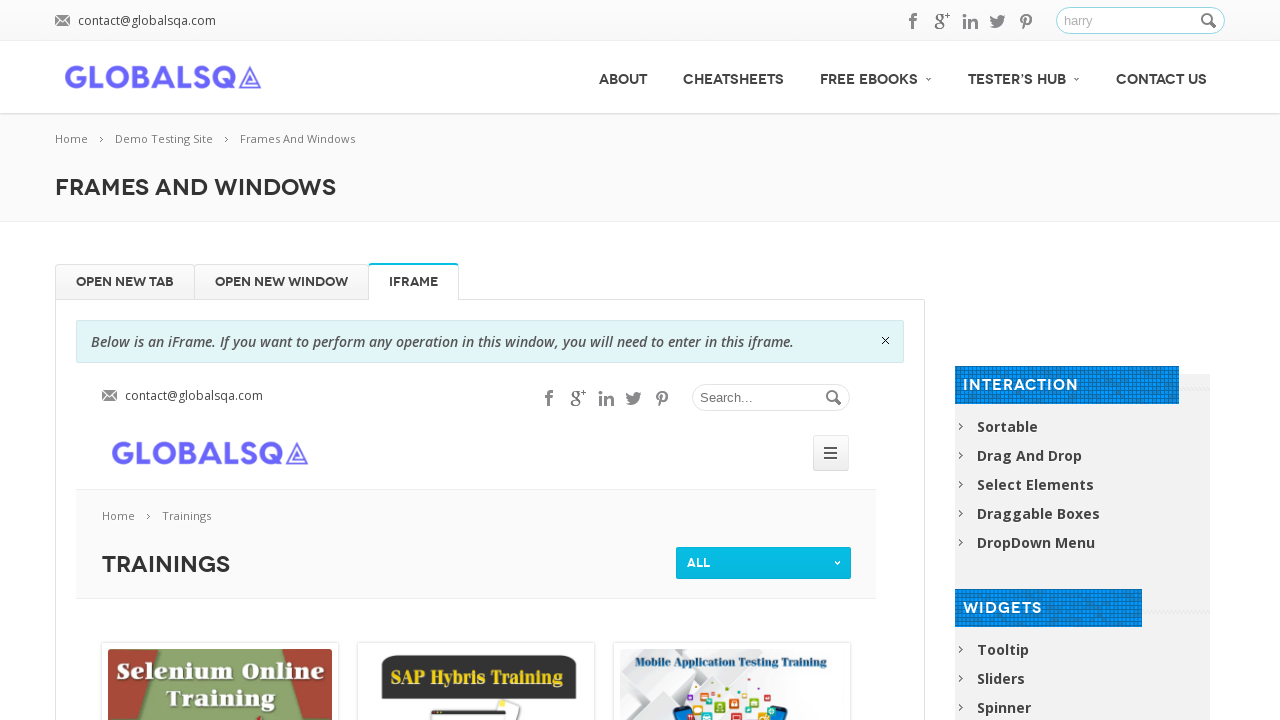

Waited 1 second for page to process
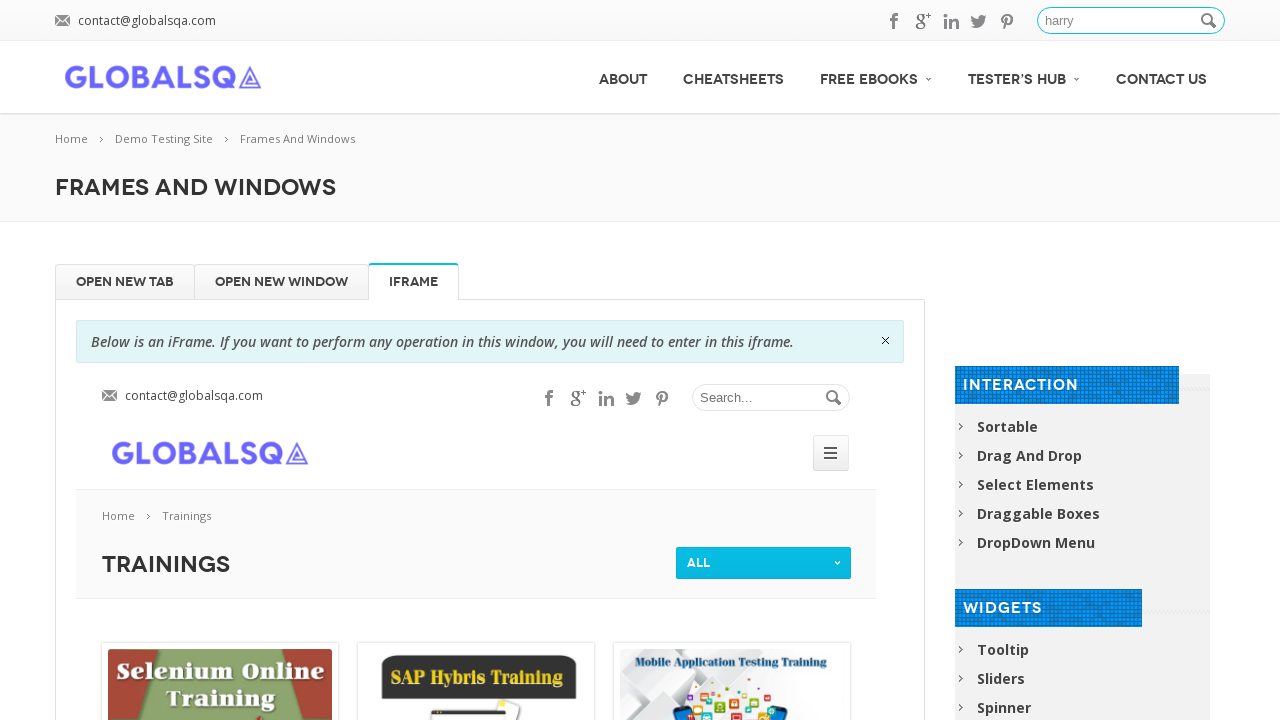

Located iframe with name 'globalSqa'
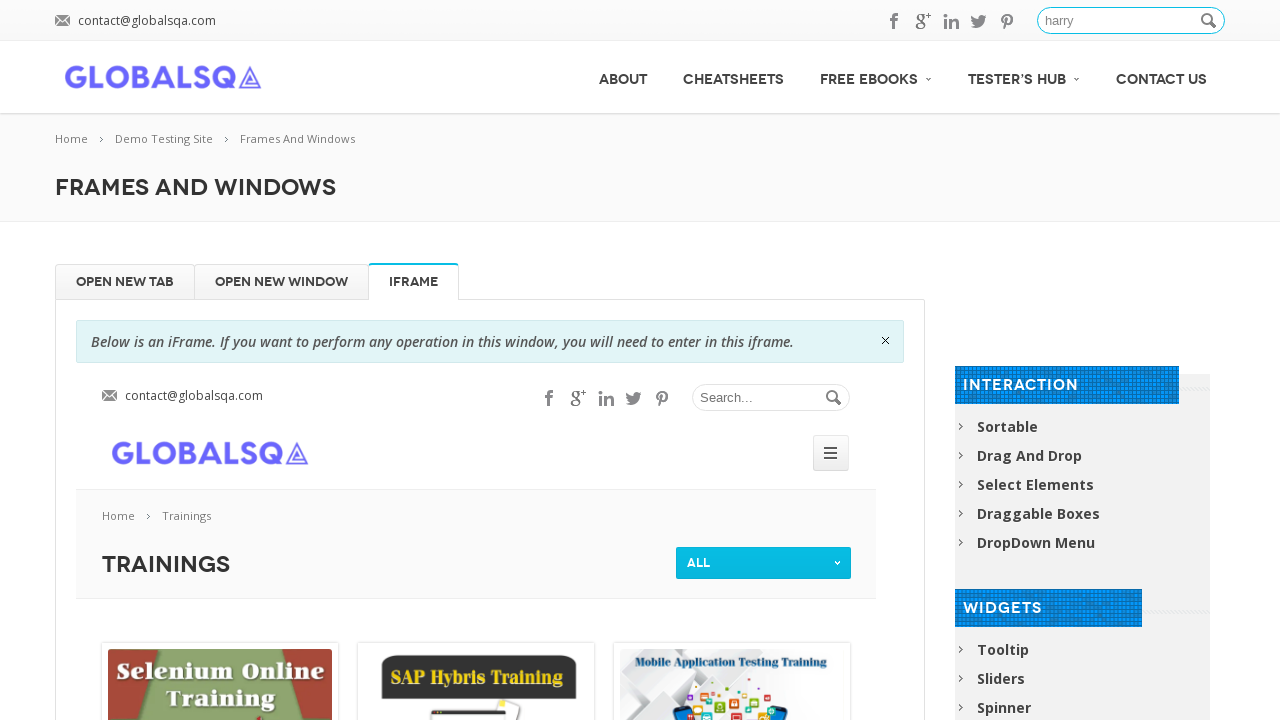

Filled iframe search bar with 'Tom' on iframe[name='globalSqa'] >> internal:control=enter-frame >> input#s
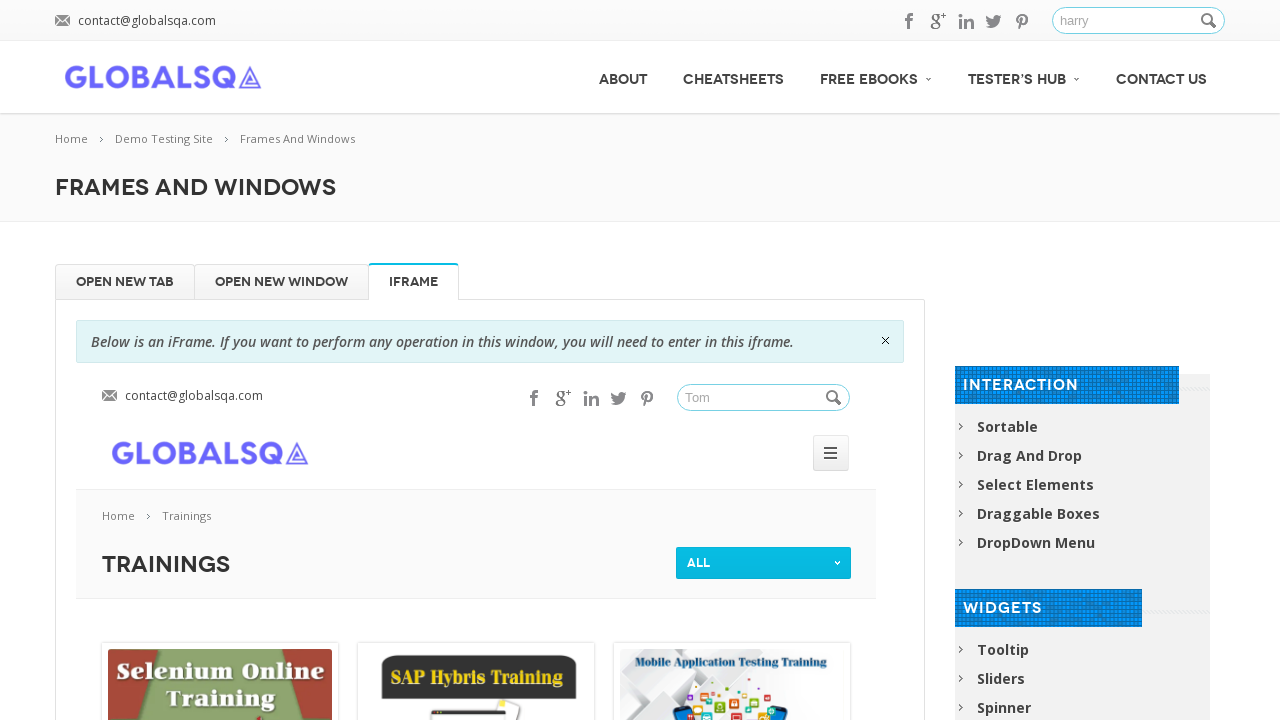

Waited 1 second to see search results in iframe
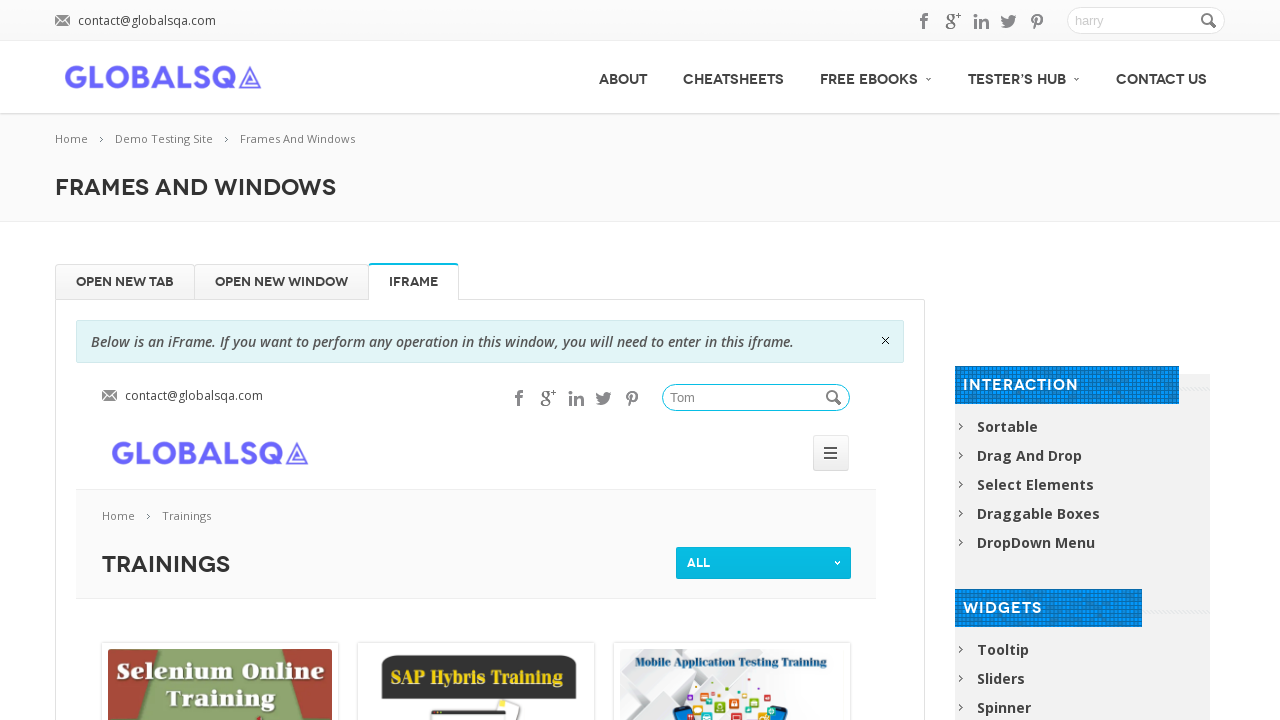

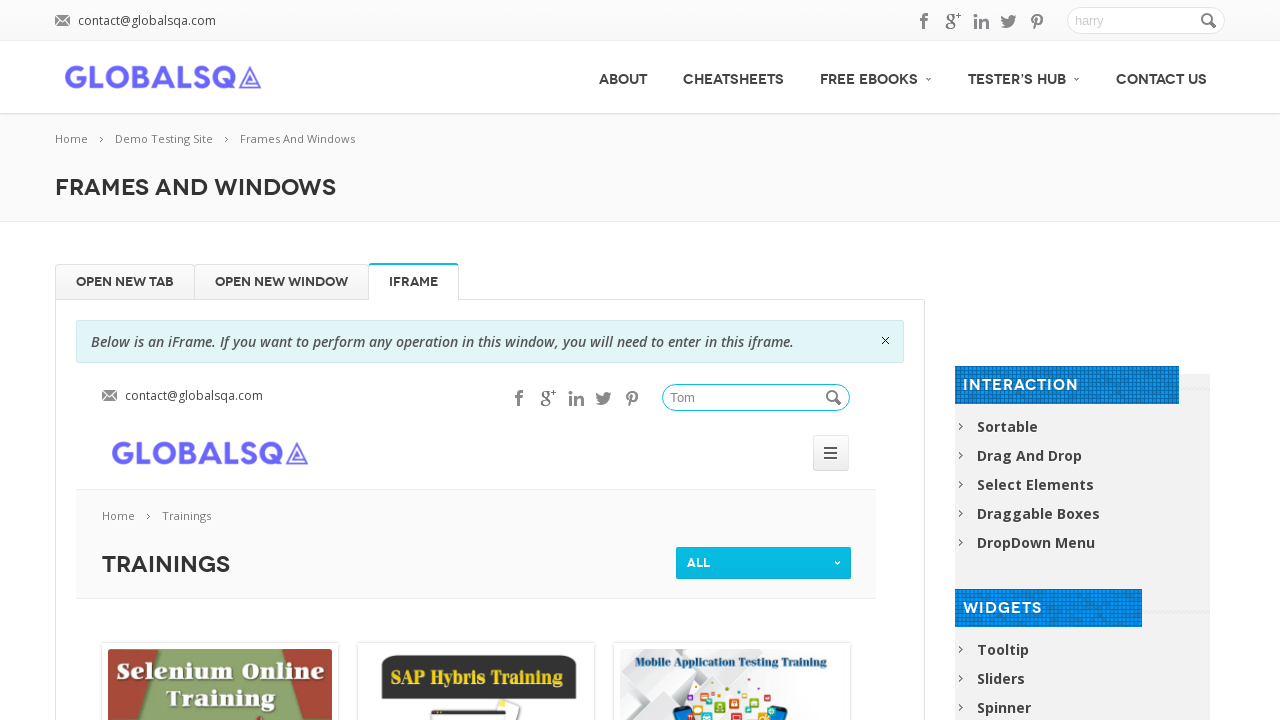